Tests filtering to display only completed items

Starting URL: https://demo.playwright.dev/todomvc

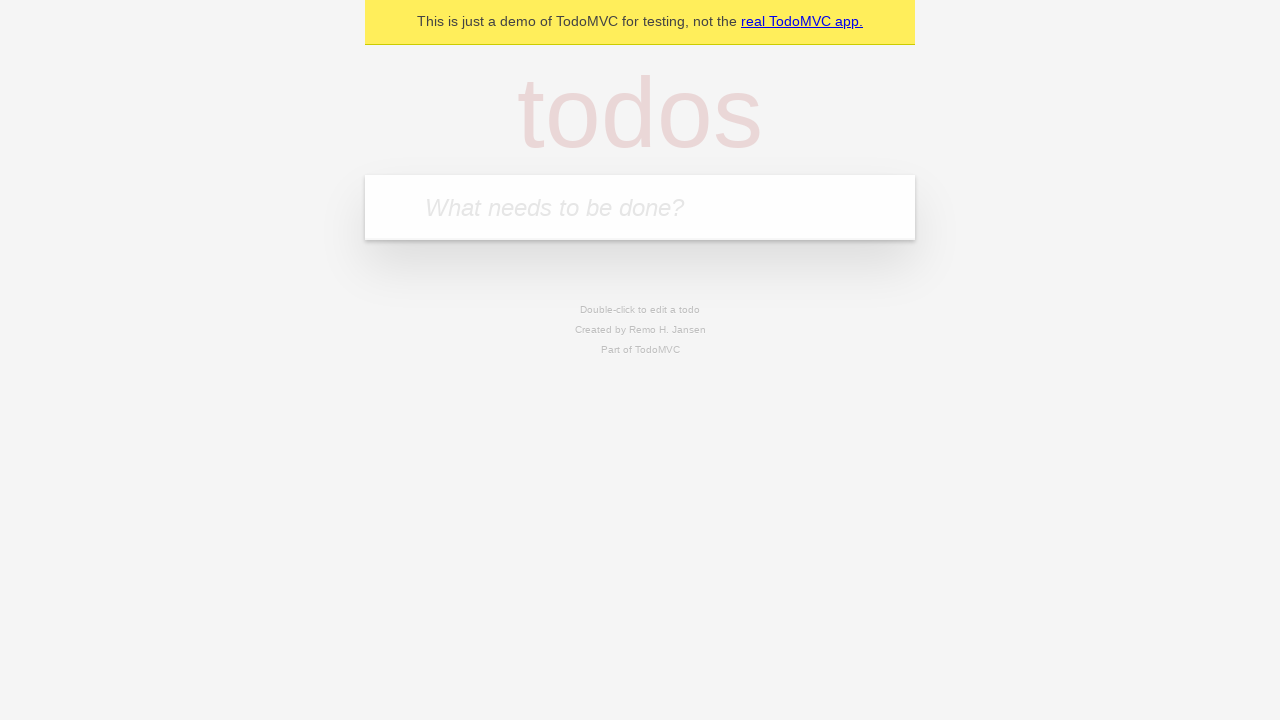

Filled todo input with 'buy some cheese' on internal:attr=[placeholder="What needs to be done?"i]
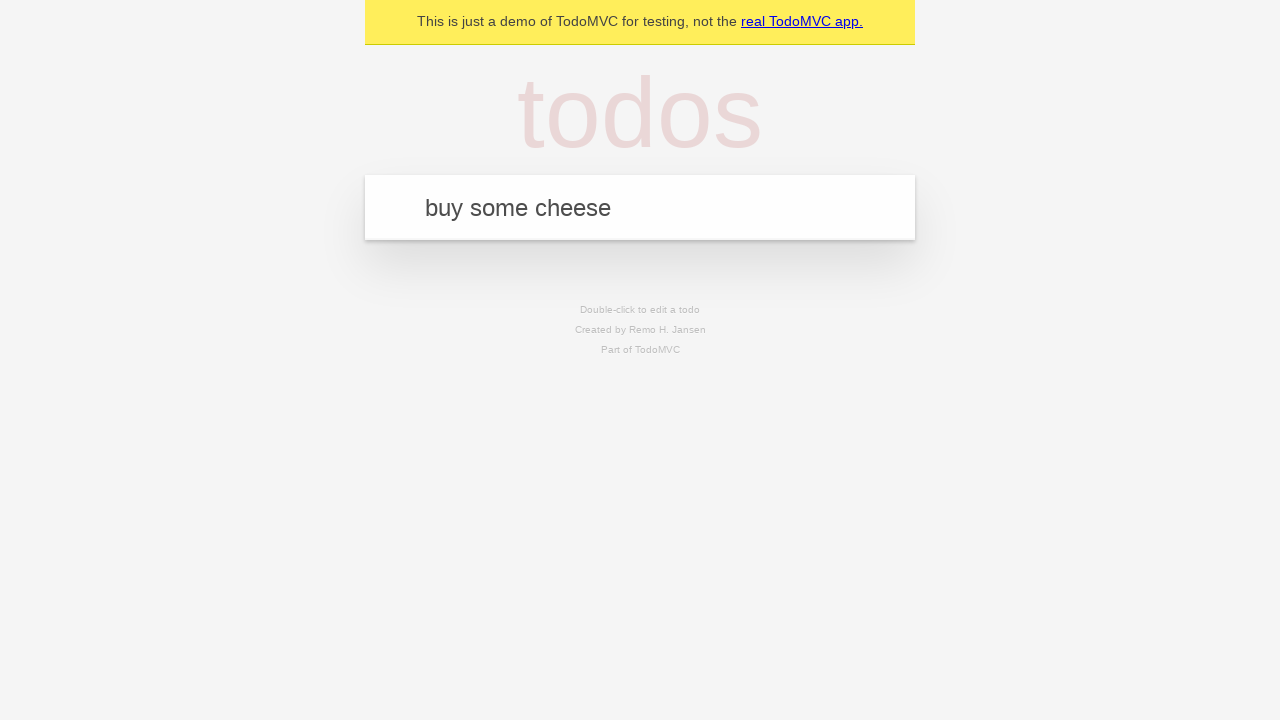

Pressed Enter to add first todo item on internal:attr=[placeholder="What needs to be done?"i]
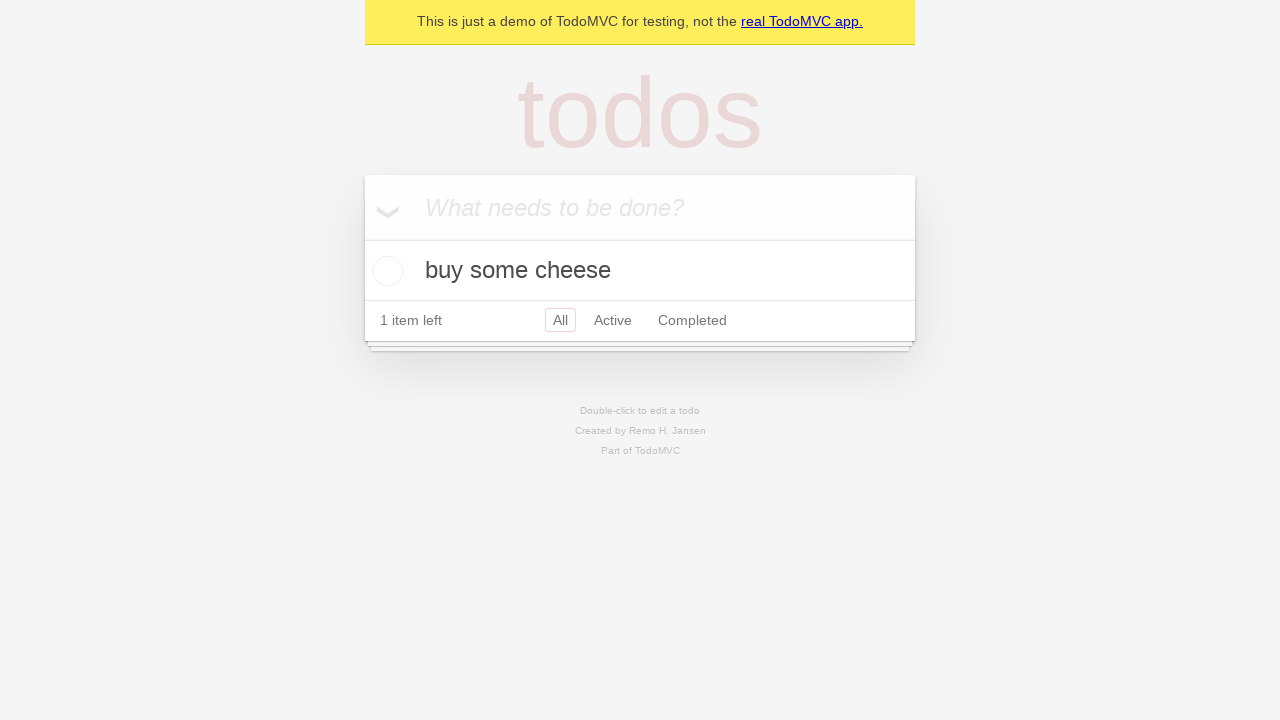

Filled todo input with 'feed the cat' on internal:attr=[placeholder="What needs to be done?"i]
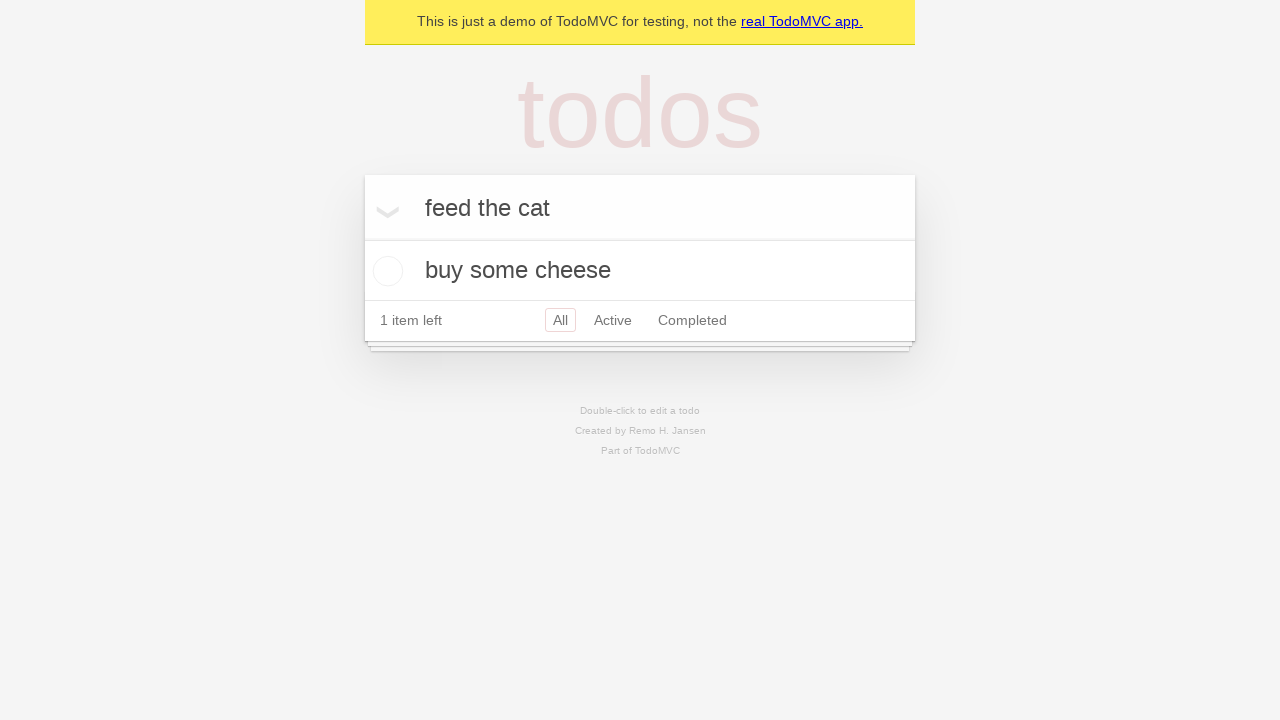

Pressed Enter to add second todo item on internal:attr=[placeholder="What needs to be done?"i]
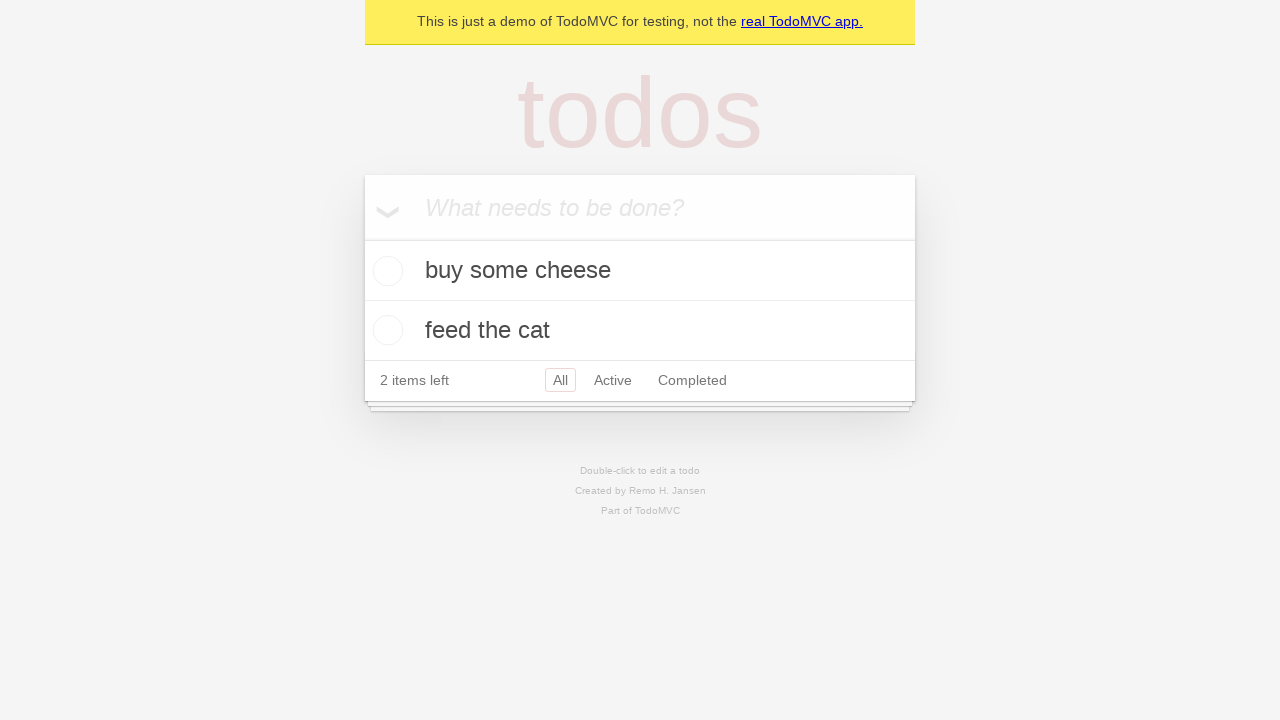

Filled todo input with 'book a doctors appointment' on internal:attr=[placeholder="What needs to be done?"i]
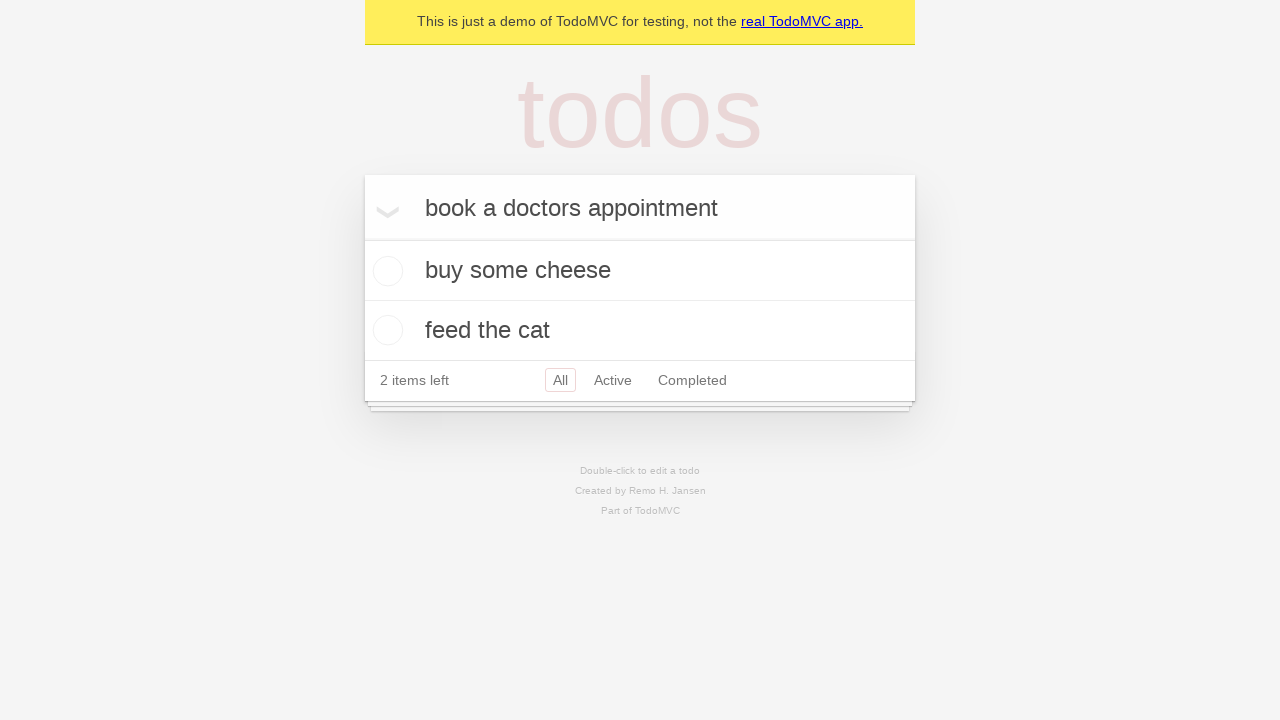

Pressed Enter to add third todo item on internal:attr=[placeholder="What needs to be done?"i]
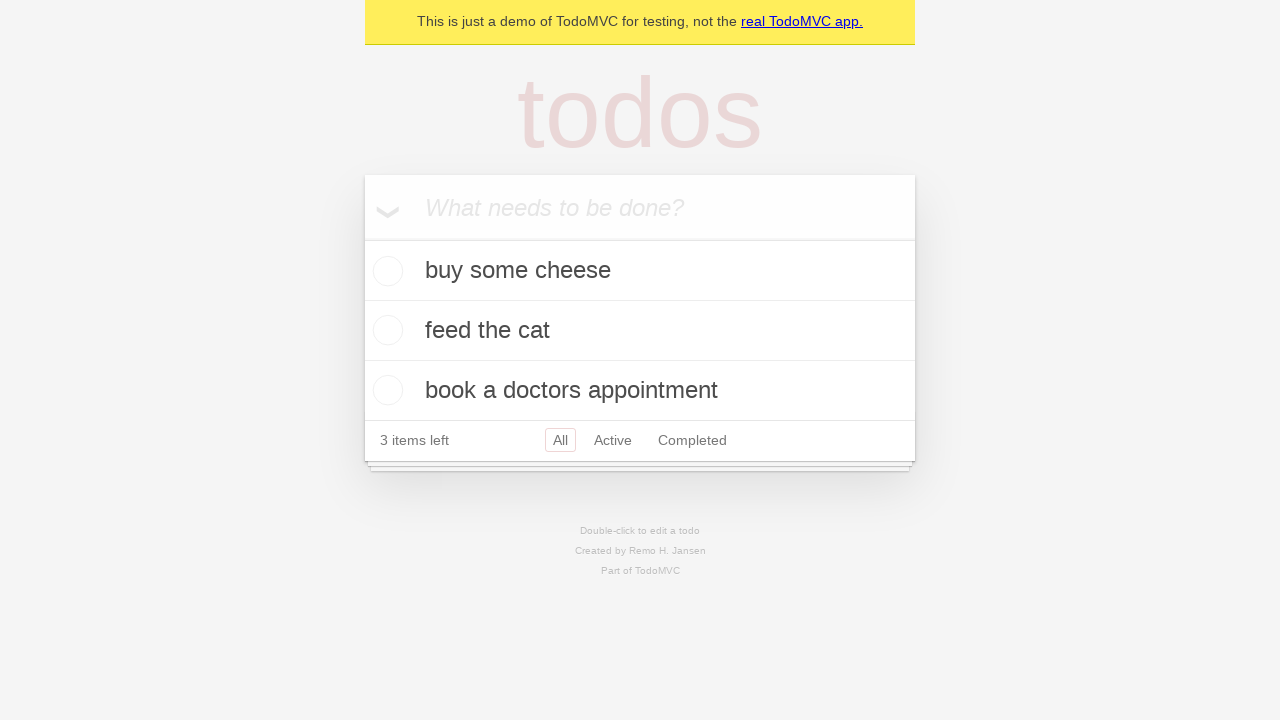

Checked the checkbox for second todo item 'feed the cat' at (385, 330) on internal:testid=[data-testid="todo-item"s] >> nth=1 >> internal:role=checkbox
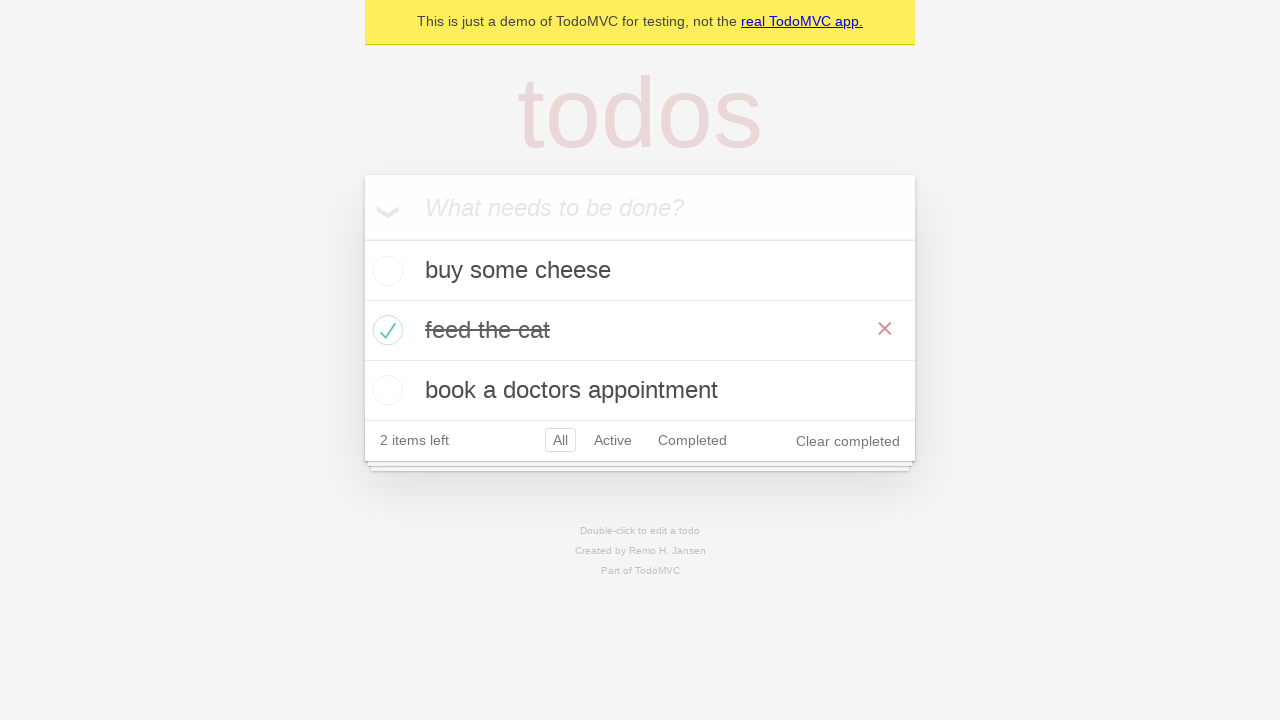

Clicked Completed filter link to display only completed items at (692, 440) on internal:role=link[name="Completed"i]
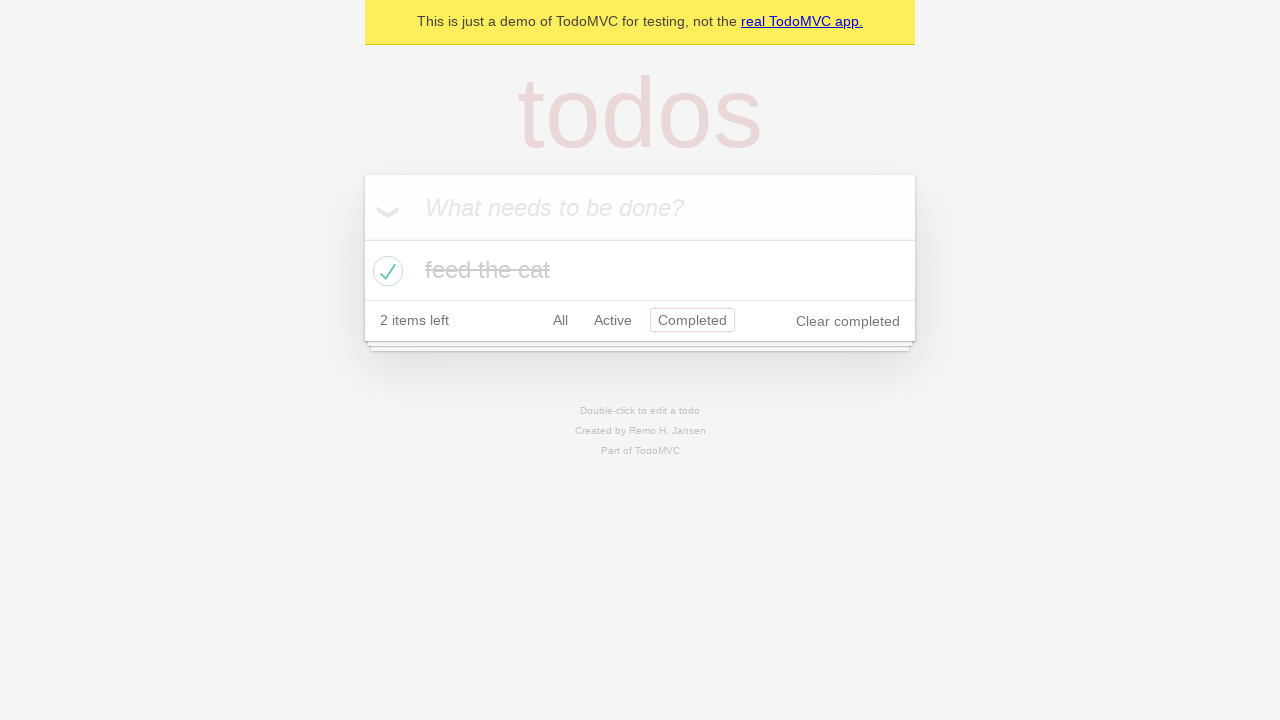

Waited for filtered view to display exactly 1 completed todo item
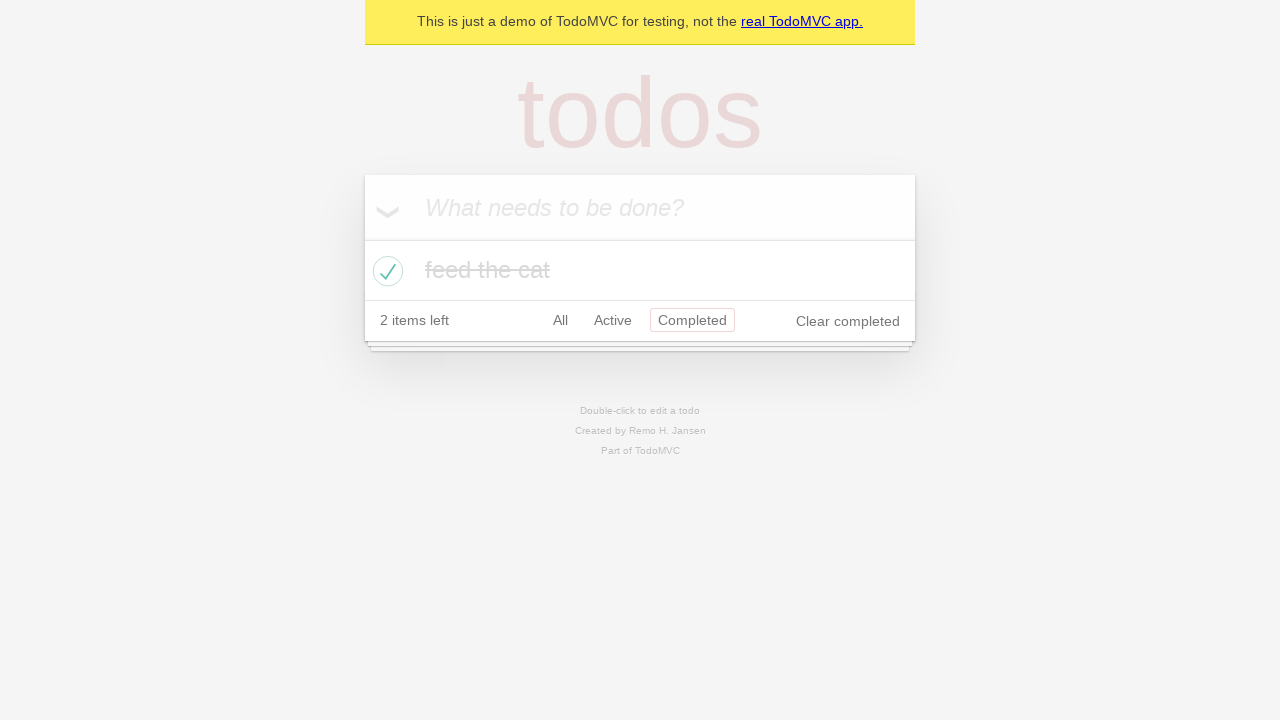

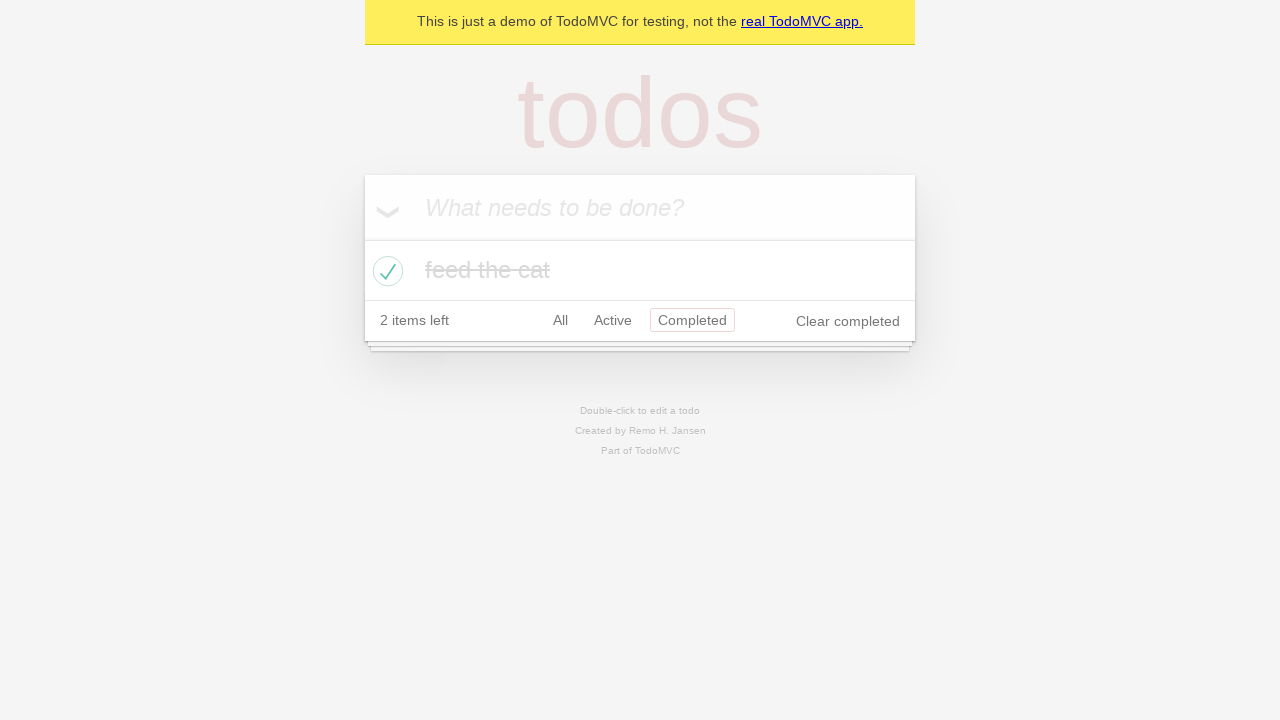